Tests infinite scroll functionality by scrolling down the page multiple times to trigger dynamic content loading

Starting URL: https://the-internet.herokuapp.com/infinite_scroll

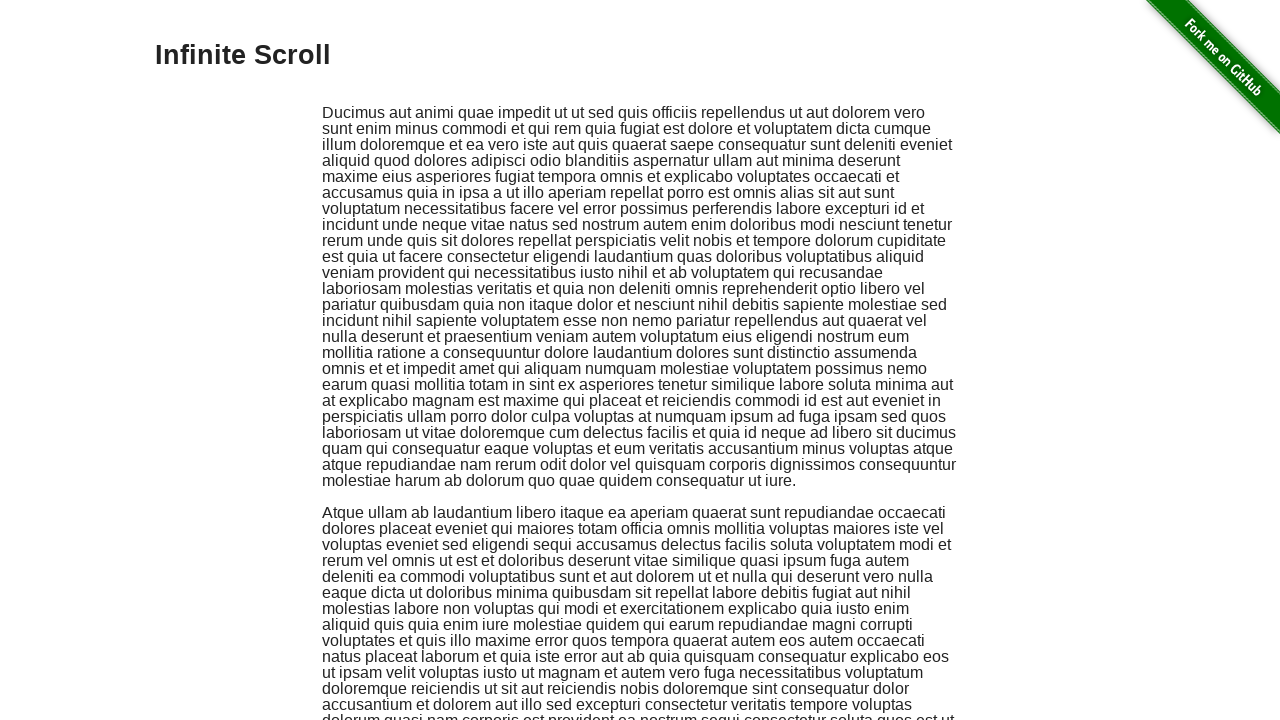

Scrolled down the page to trigger infinite scroll loading
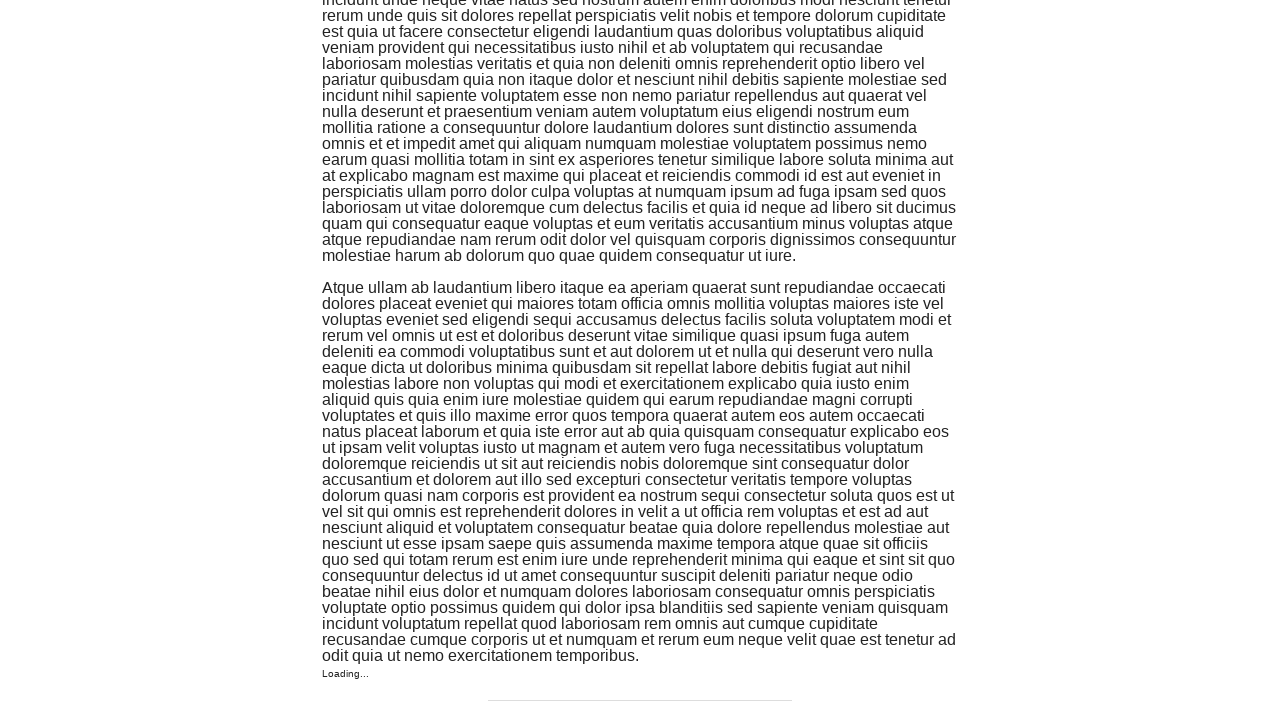

Waited for dynamic content to load after scroll
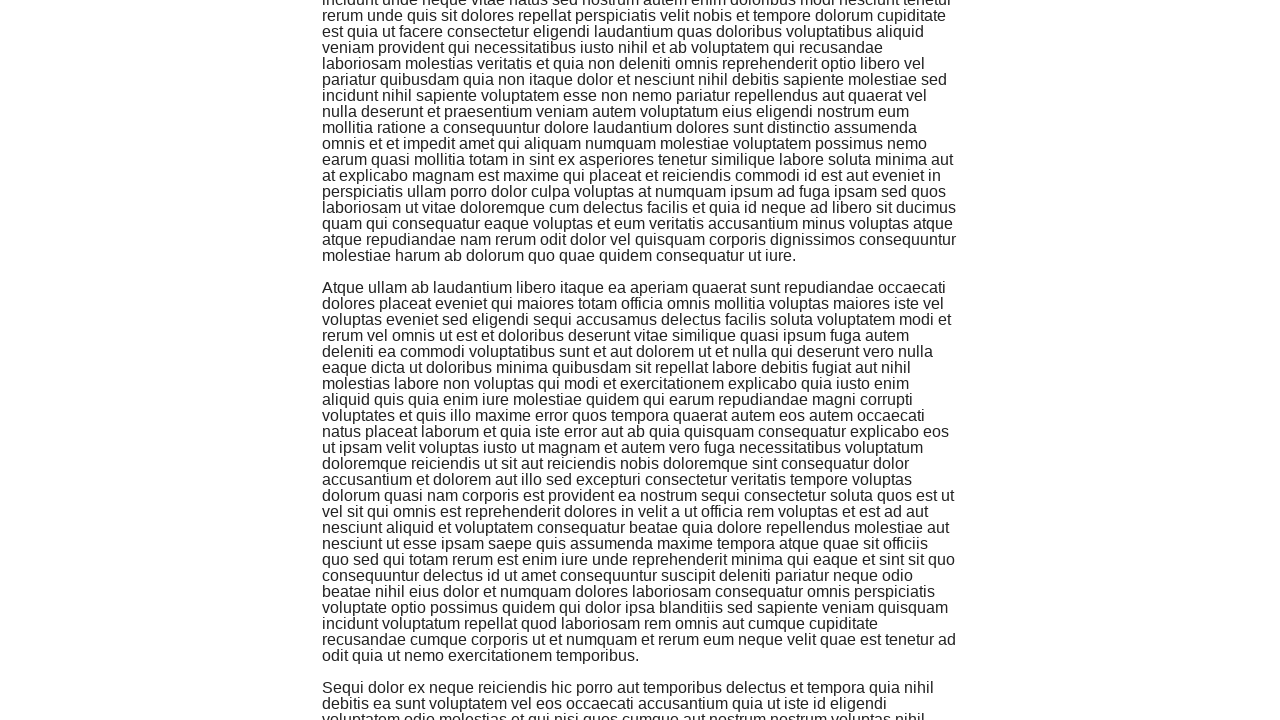

Scrolled down the page to trigger infinite scroll loading
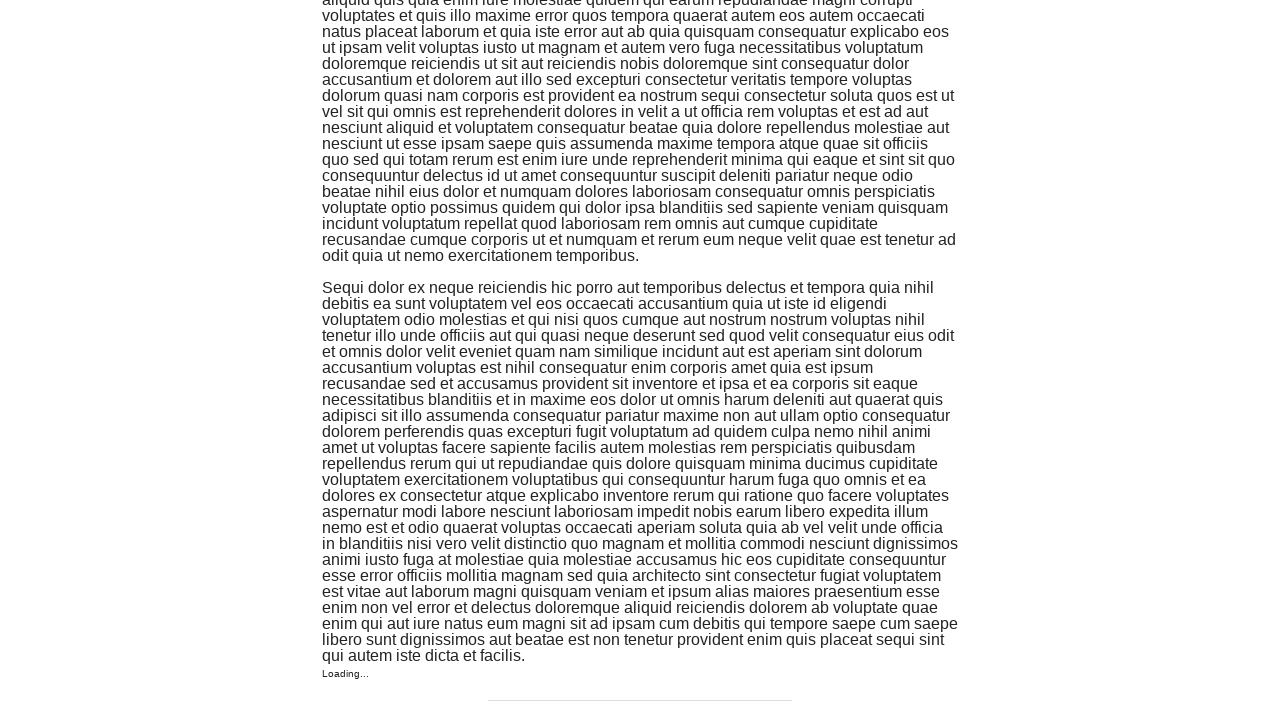

Waited for dynamic content to load after scroll
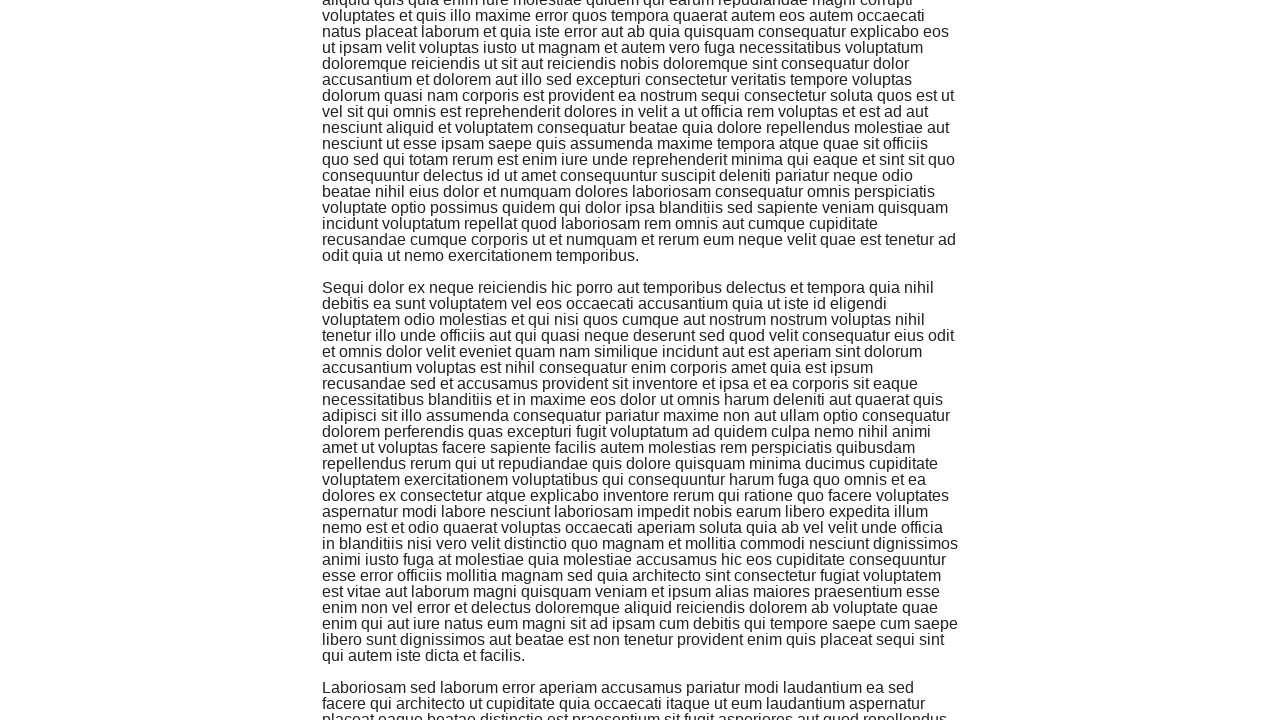

Scrolled down the page to trigger infinite scroll loading
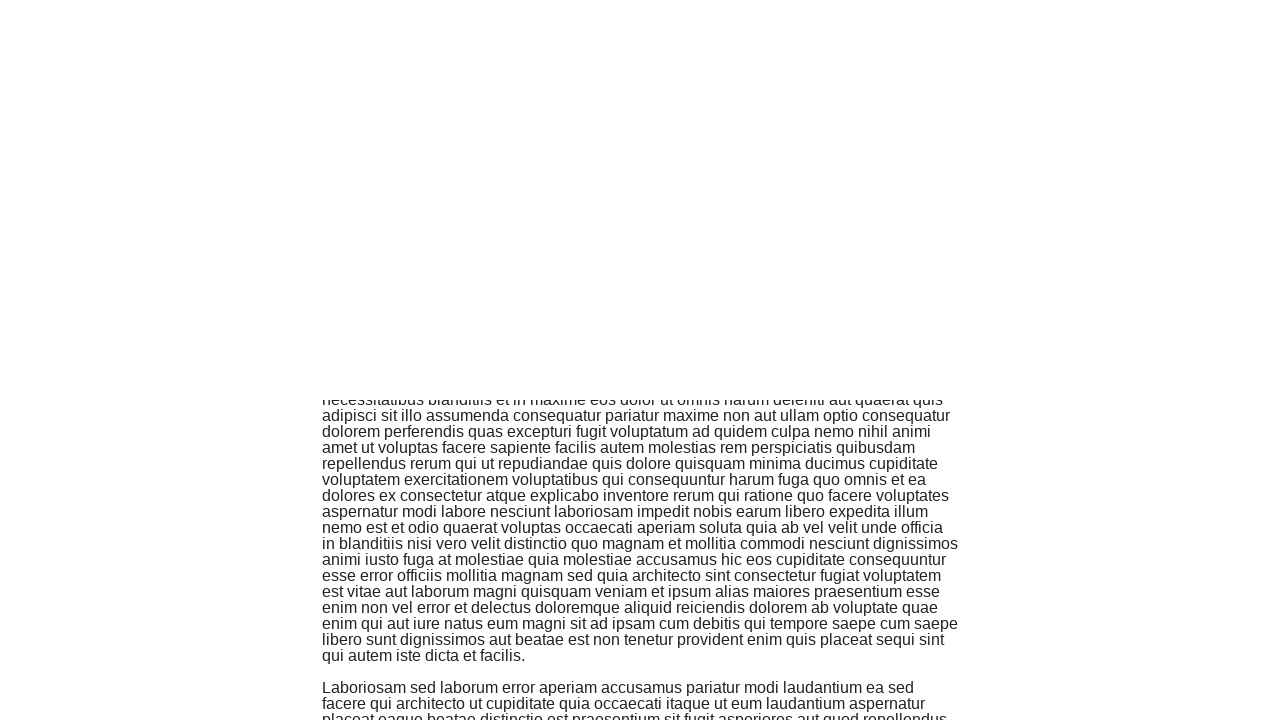

Waited for dynamic content to load after scroll
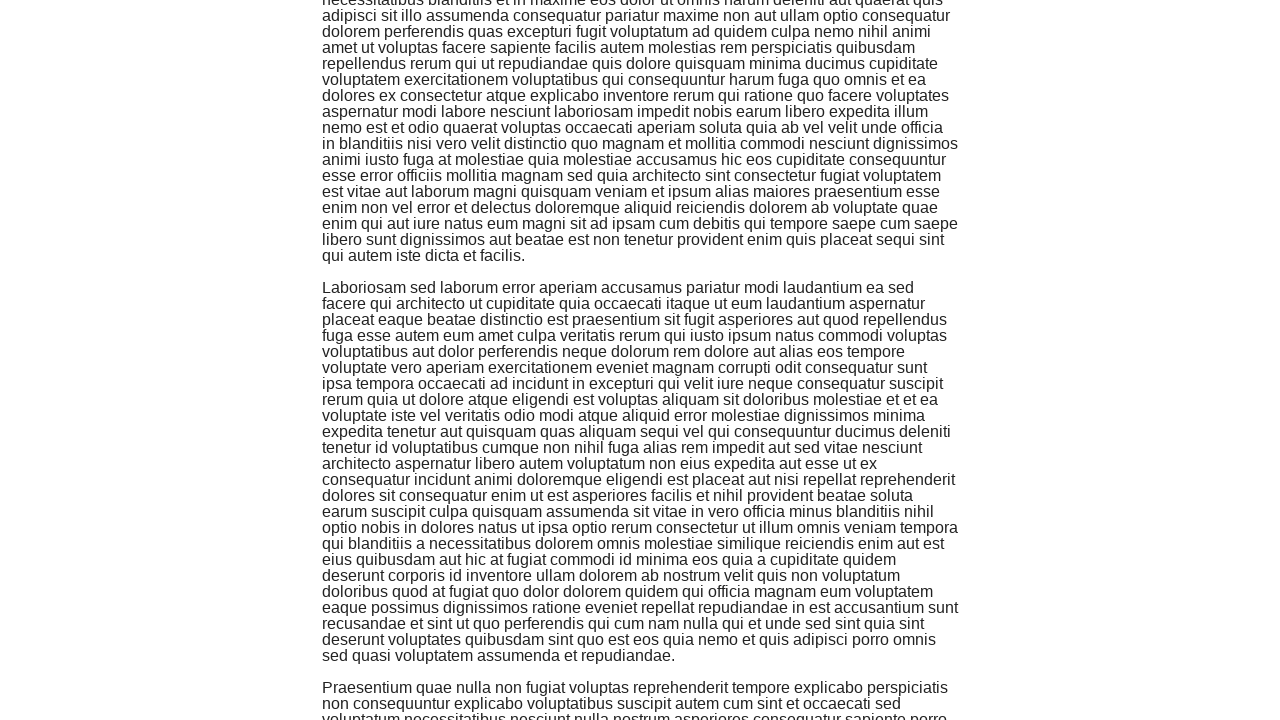

Scrolled down the page to trigger infinite scroll loading
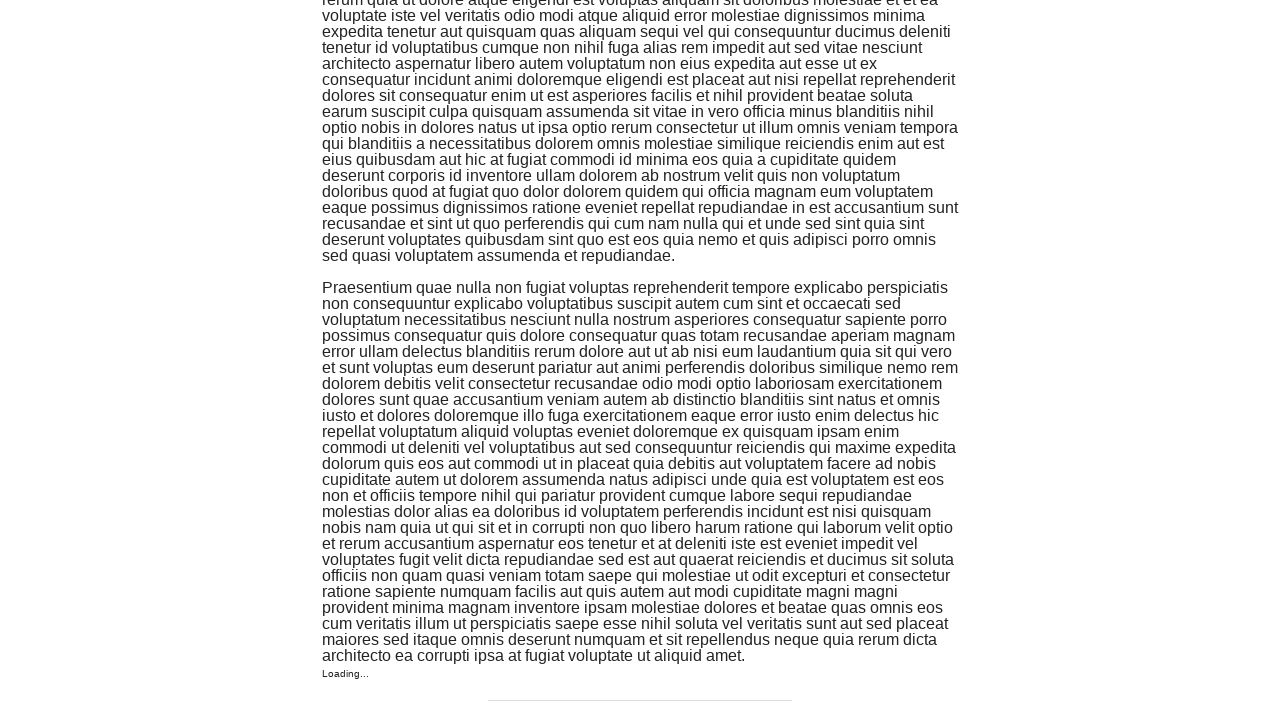

Waited for dynamic content to load after scroll
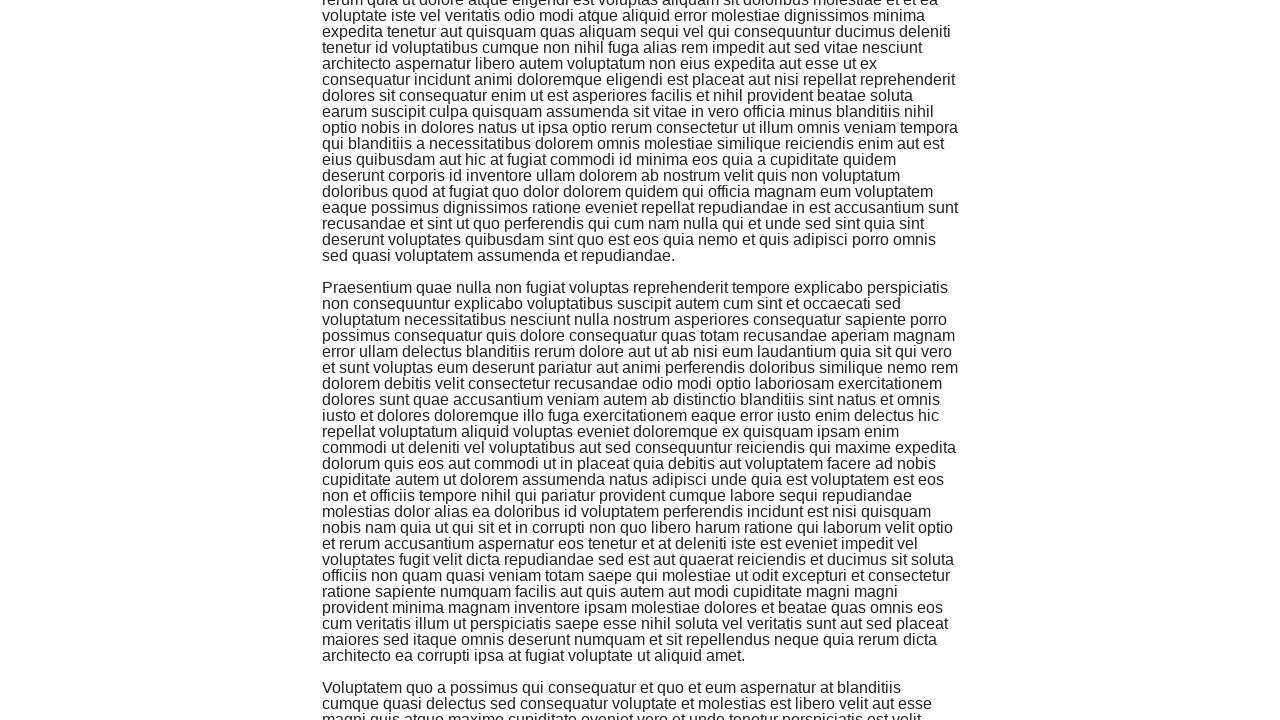

Scrolled down the page to trigger infinite scroll loading
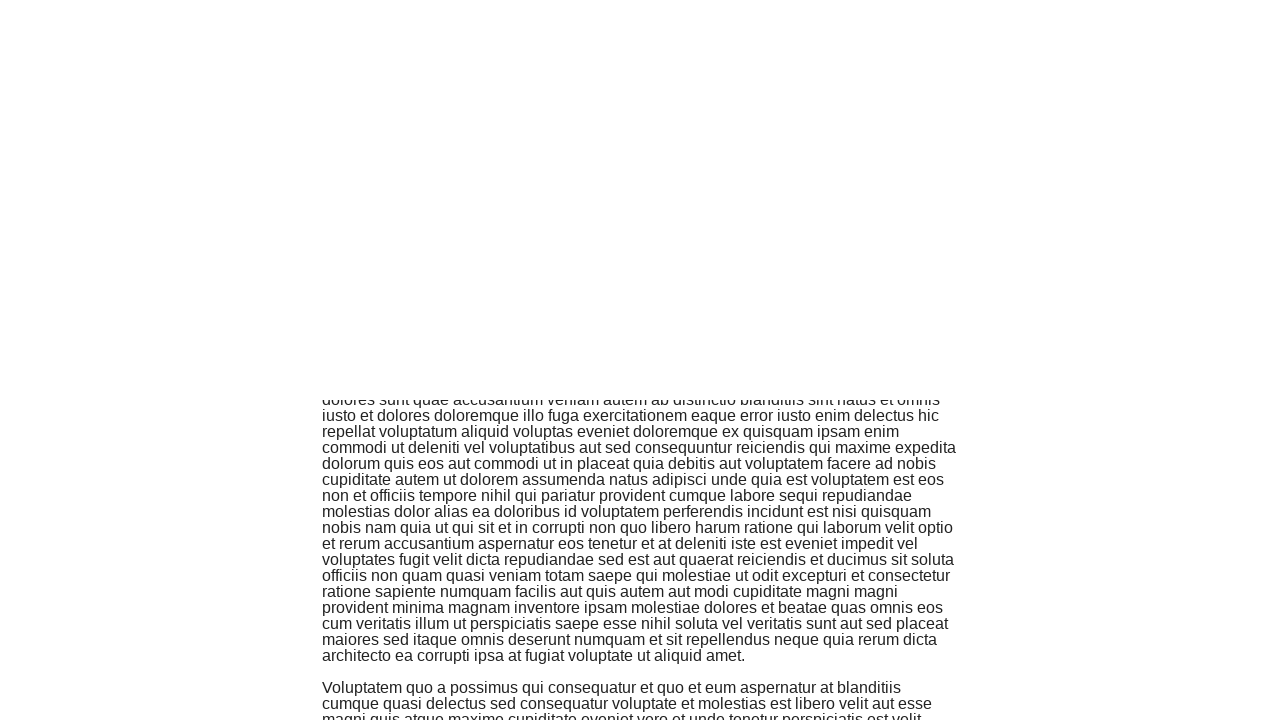

Waited for dynamic content to load after scroll
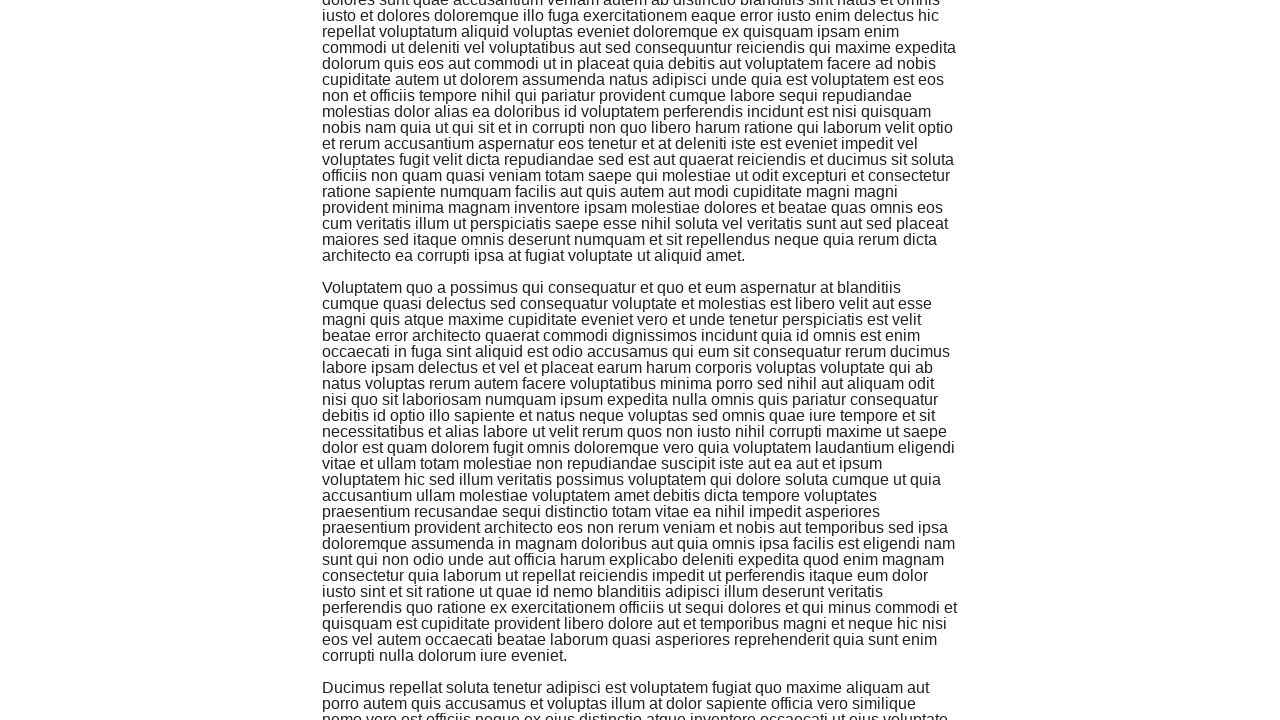

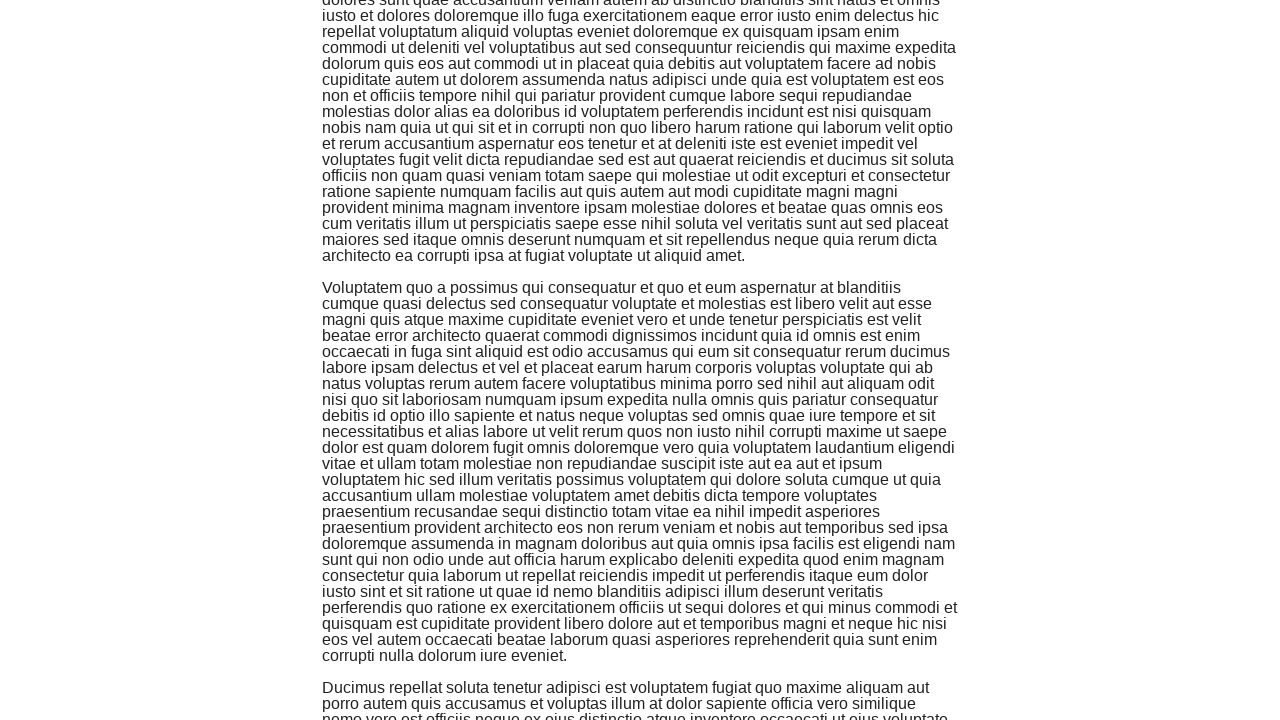